Tests various link types on the Links page by clicking API endpoint links and home links that open in new tabs.

Starting URL: https://demoqa.com

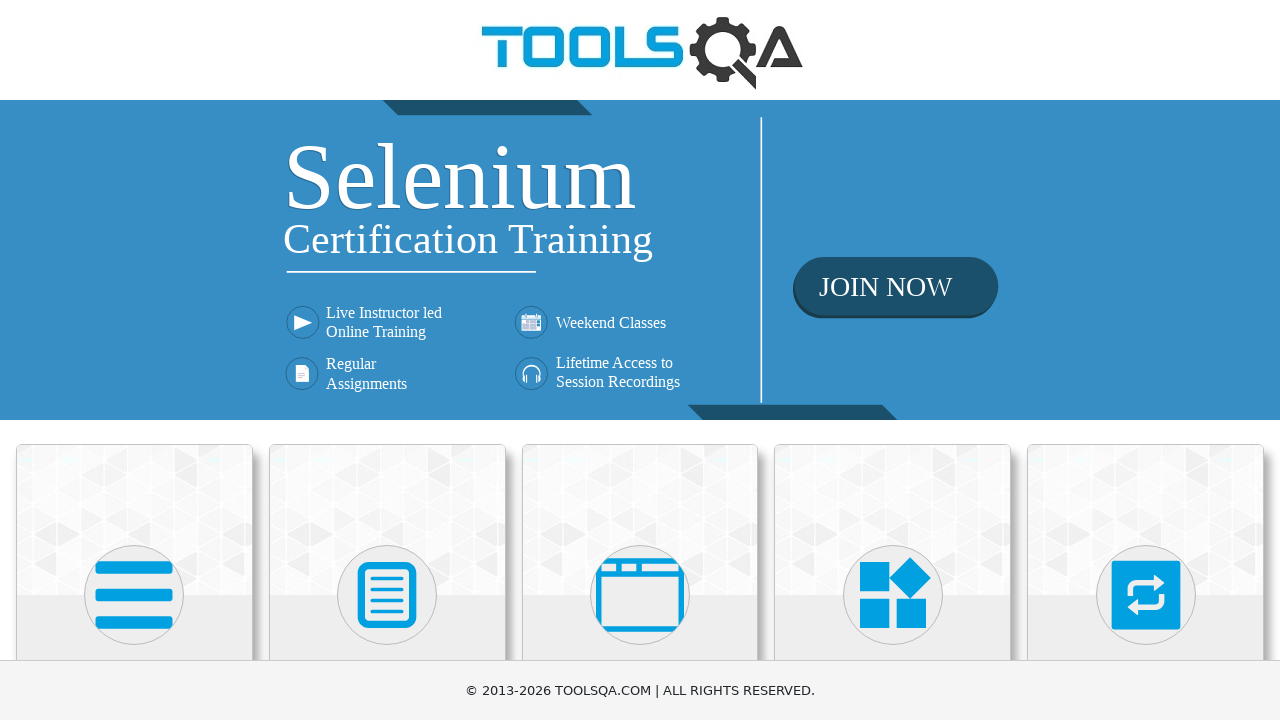

Clicked on Elements section at (134, 360) on internal:text="Elements"i
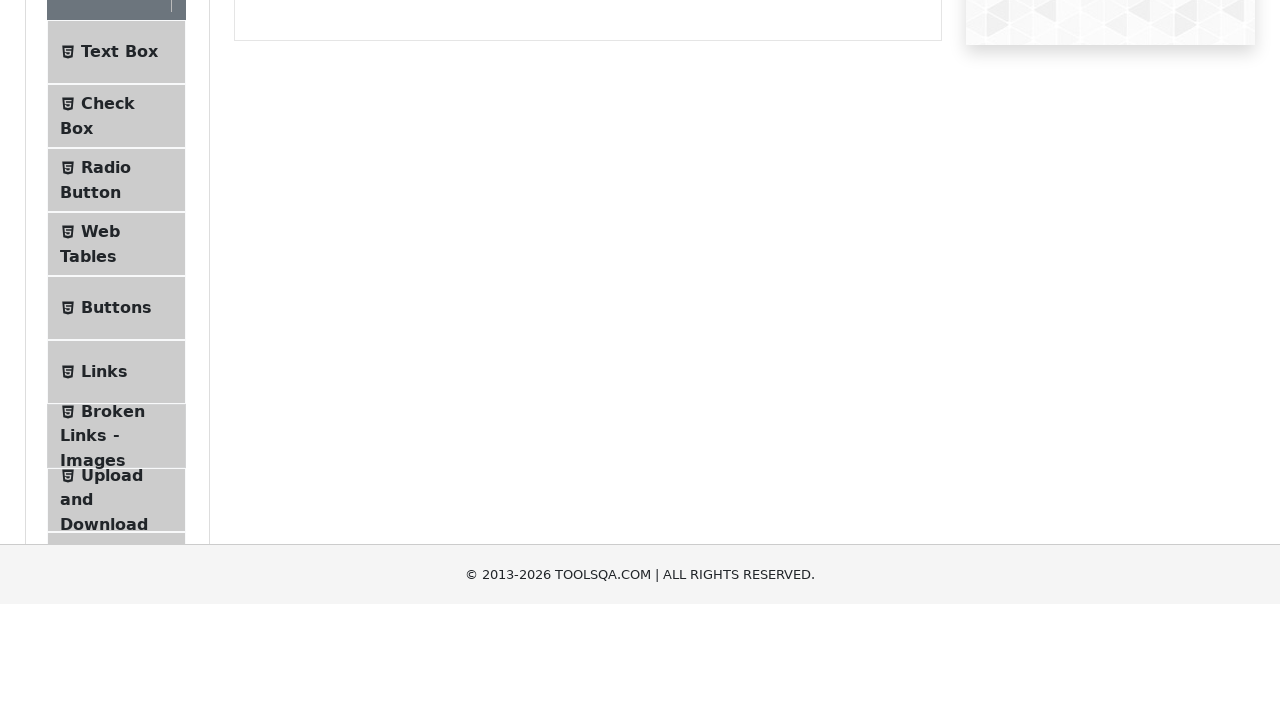

Clicked on Links menu item at (104, 581) on internal:text="Links"s
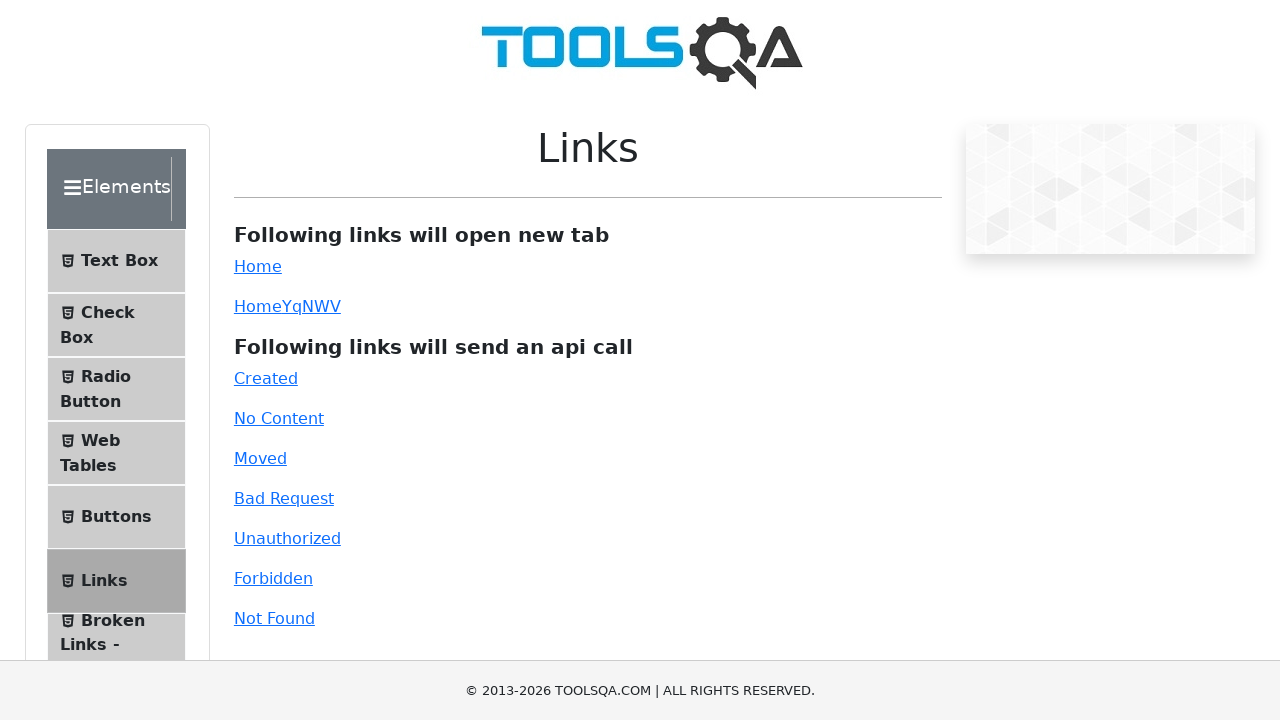

Clicked on Created API endpoint link at (266, 378) on internal:text="Created"i
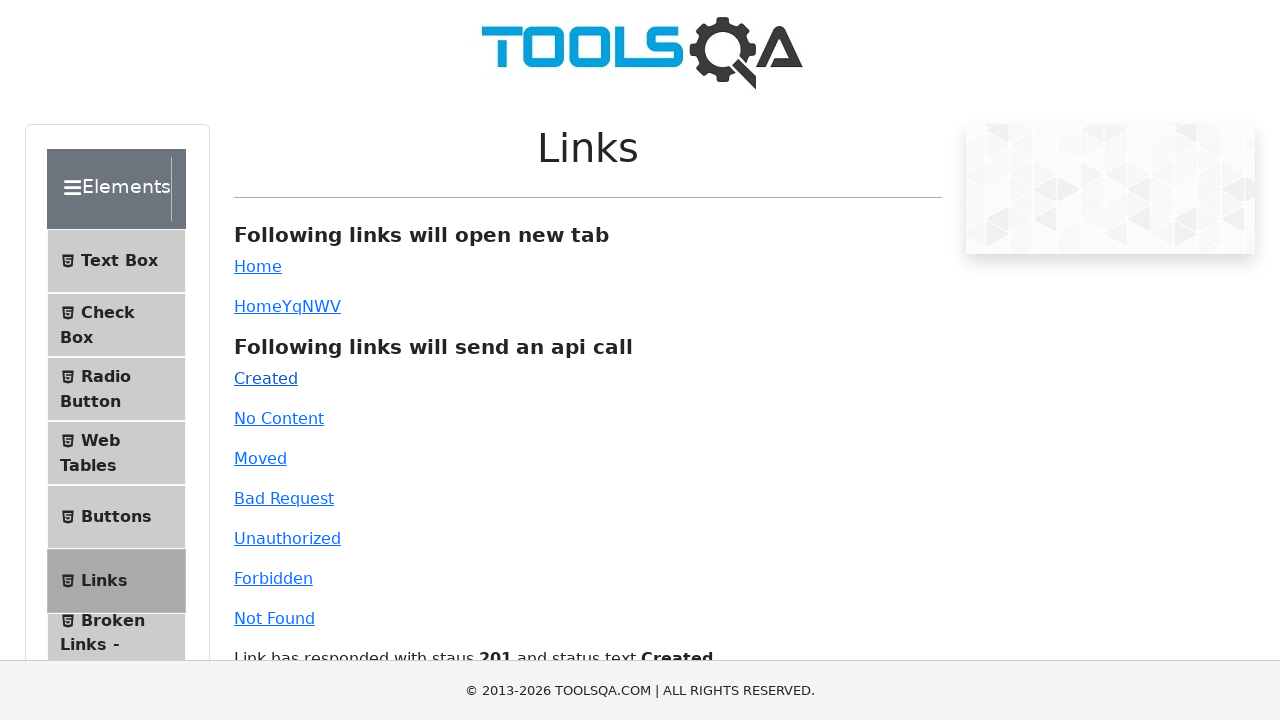

API response loaded
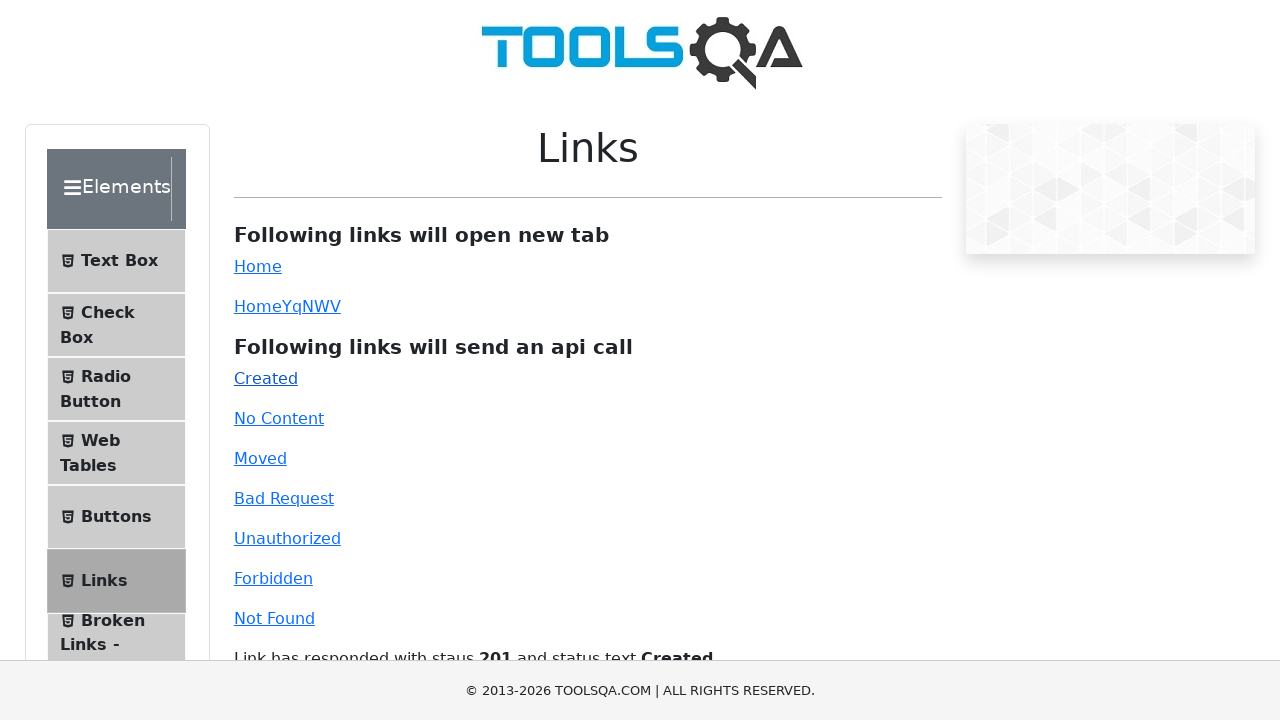

Clicked on No Content API endpoint link at (279, 418) on internal:text="No Content"i
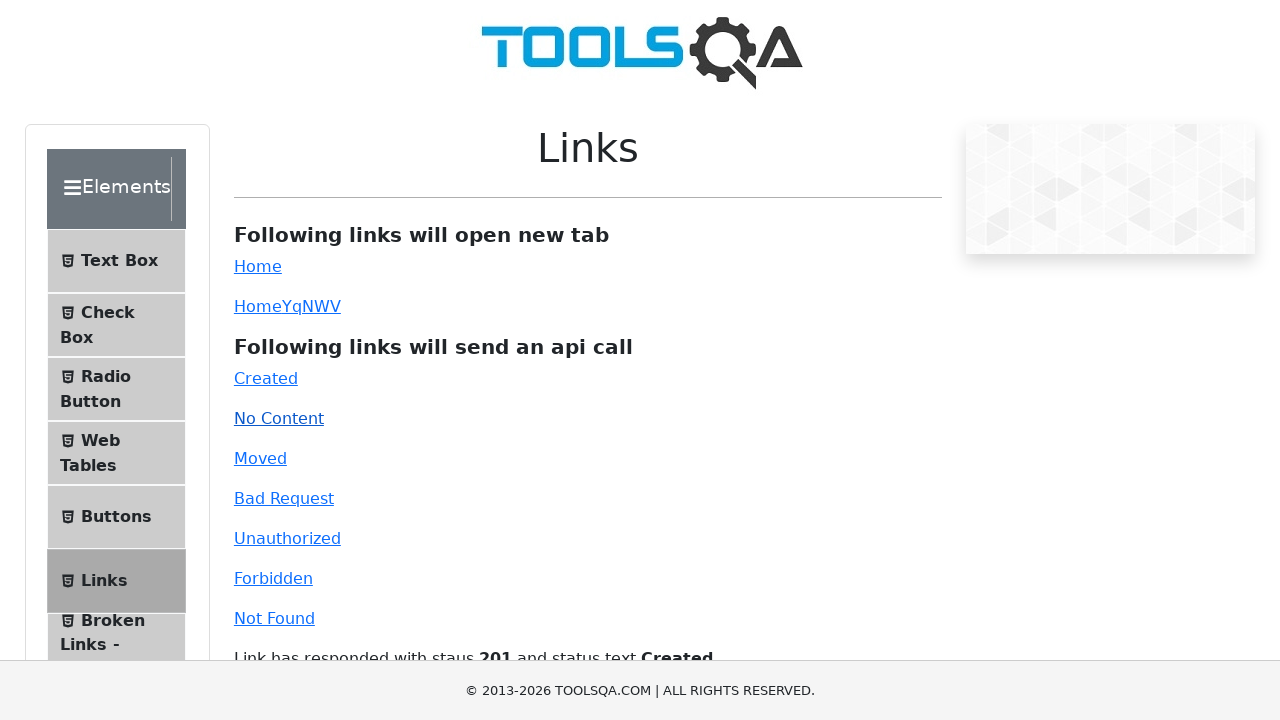

Clicked on Moved API endpoint link at (260, 458) on internal:text="Moved"i
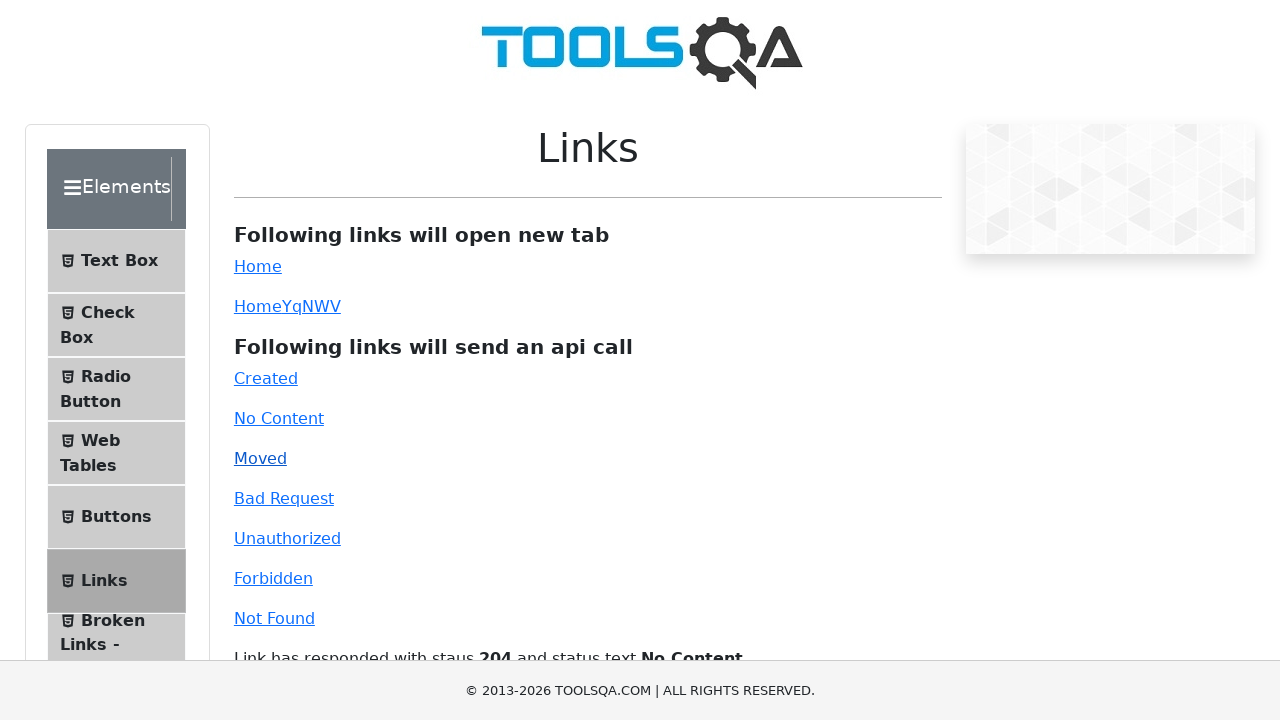

Clicked on Bad Request API endpoint link at (284, 498) on internal:text="Bad Request"i
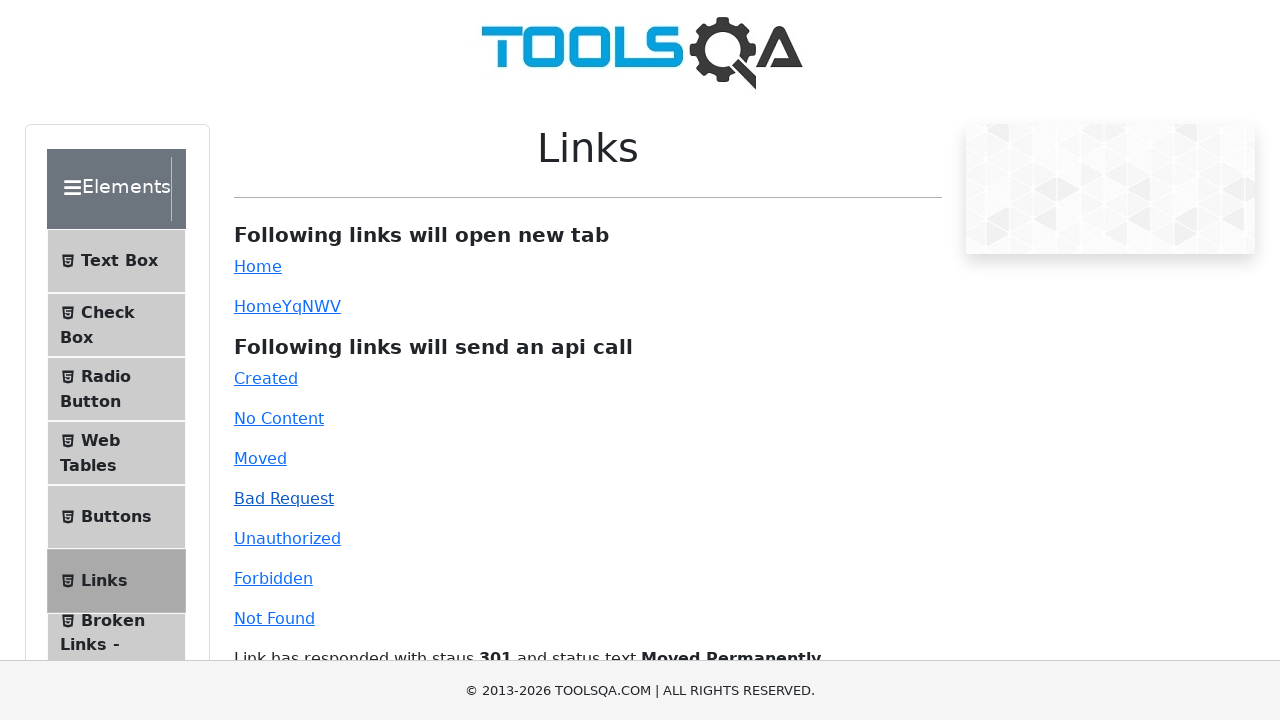

Clicked on Unauthorized API endpoint link at (287, 538) on internal:text="Unauthorized"i
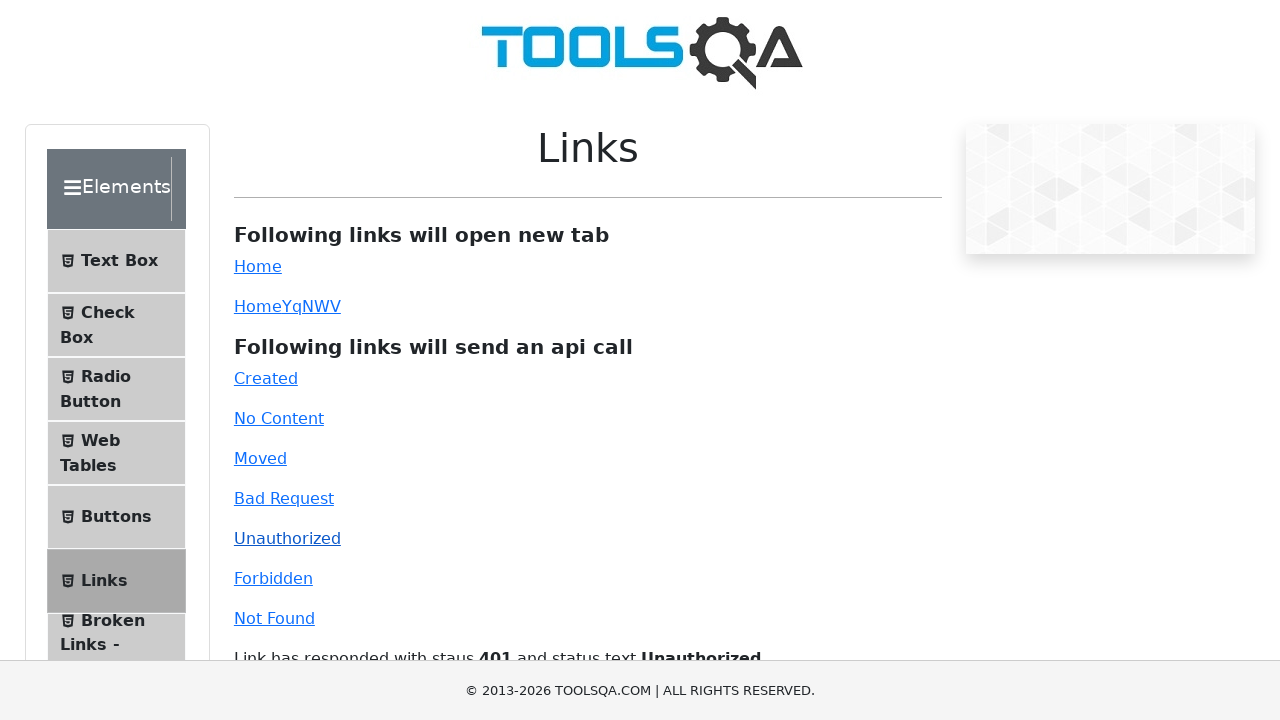

Clicked on Forbidden API endpoint link at (273, 578) on internal:text="Forbidden"i
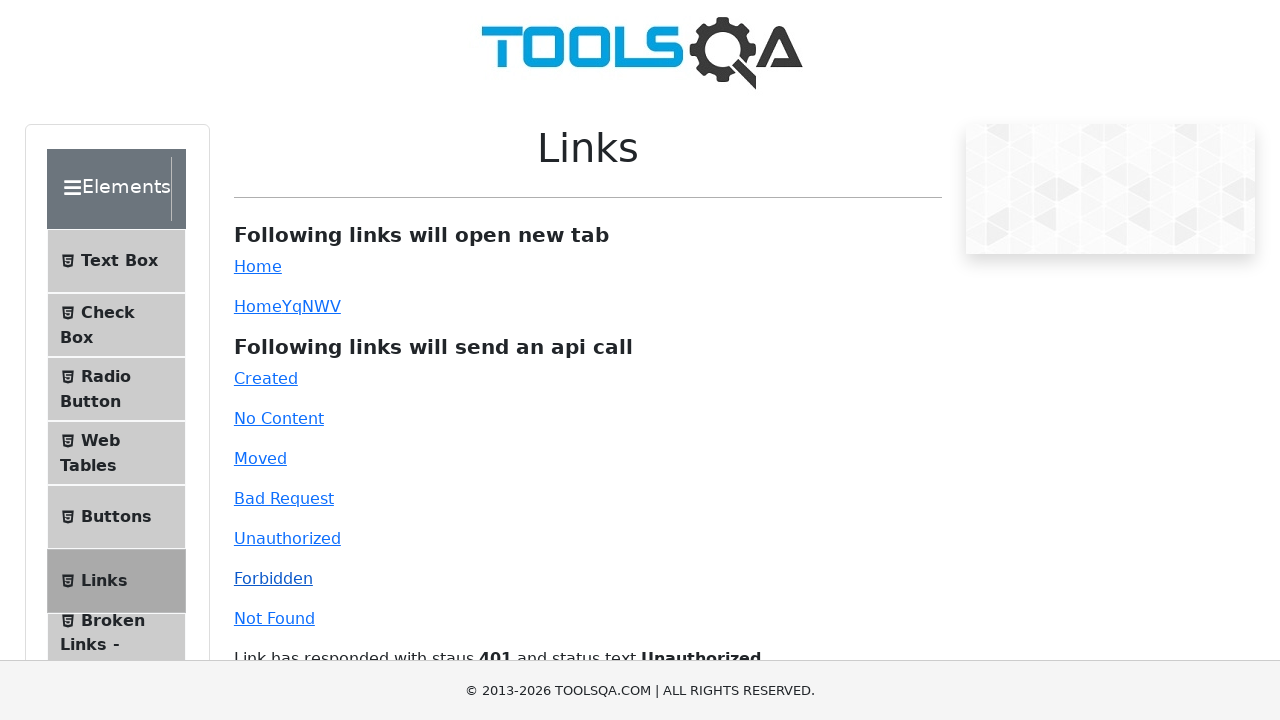

Clicked on Not Found API endpoint link at (274, 618) on internal:text="Not Found"i
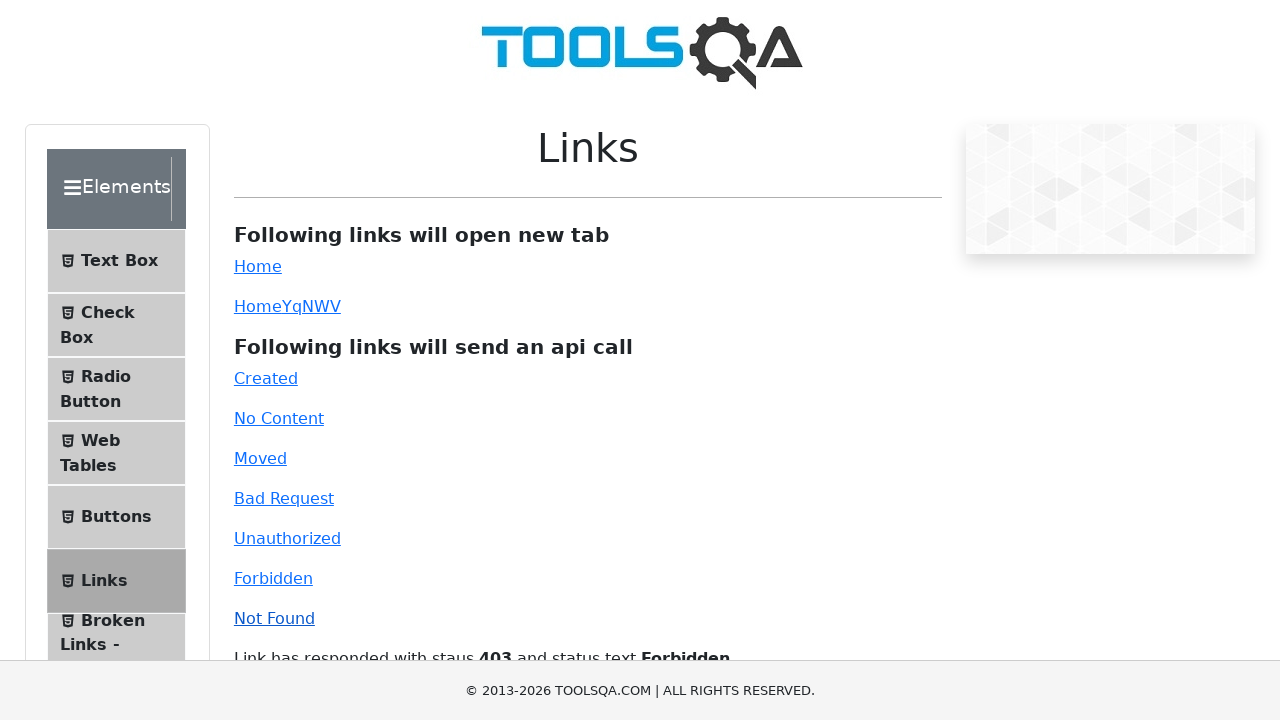

Clicked on home link, popup opened at (258, 266) on #simpleLink
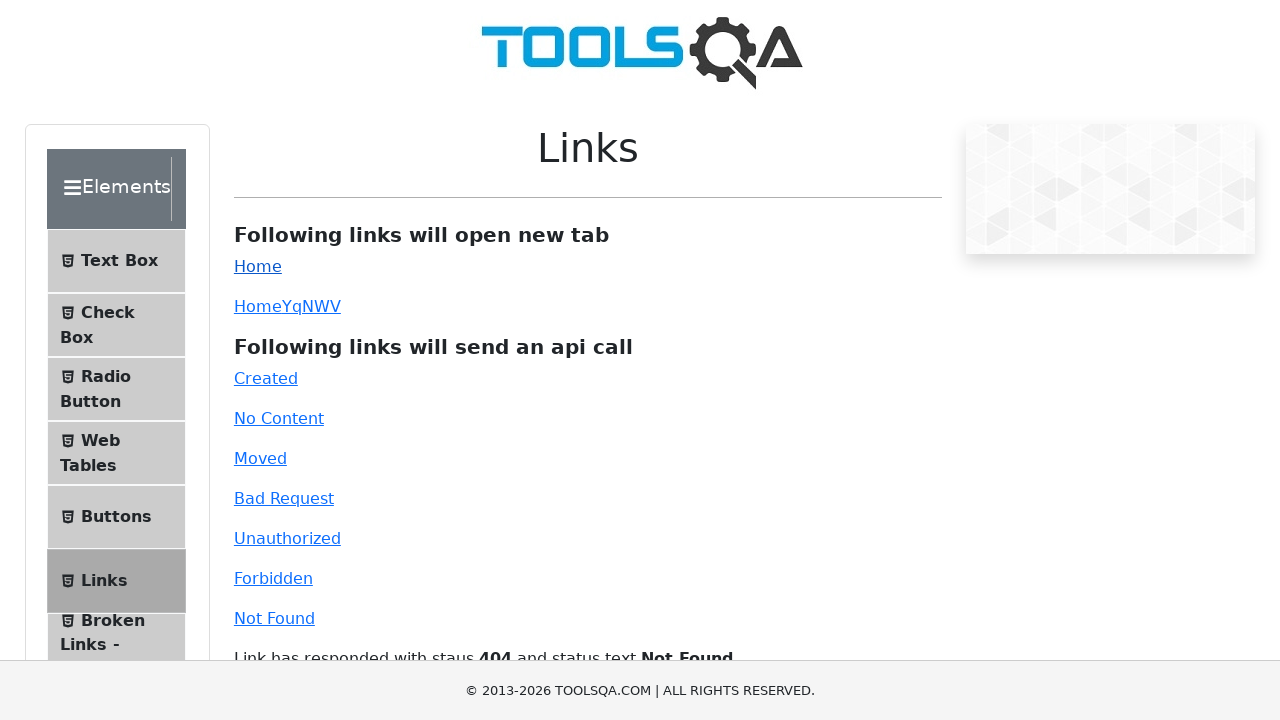

Popup page loaded completely
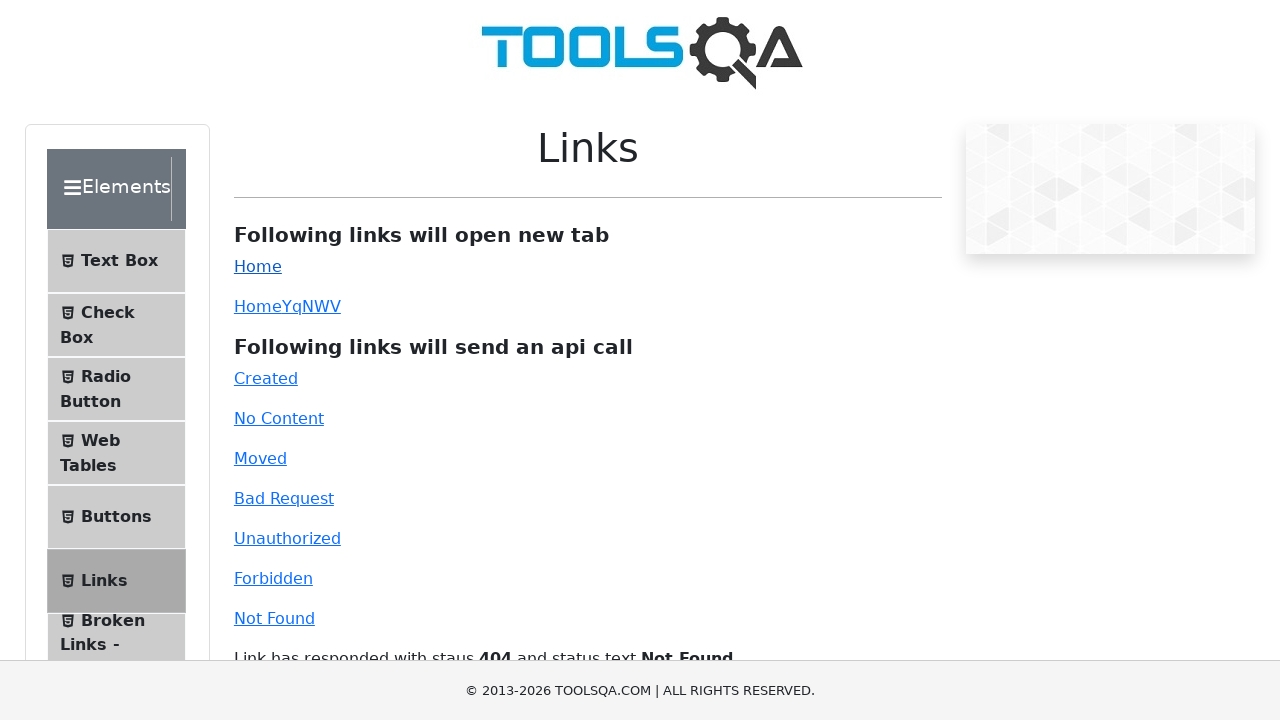

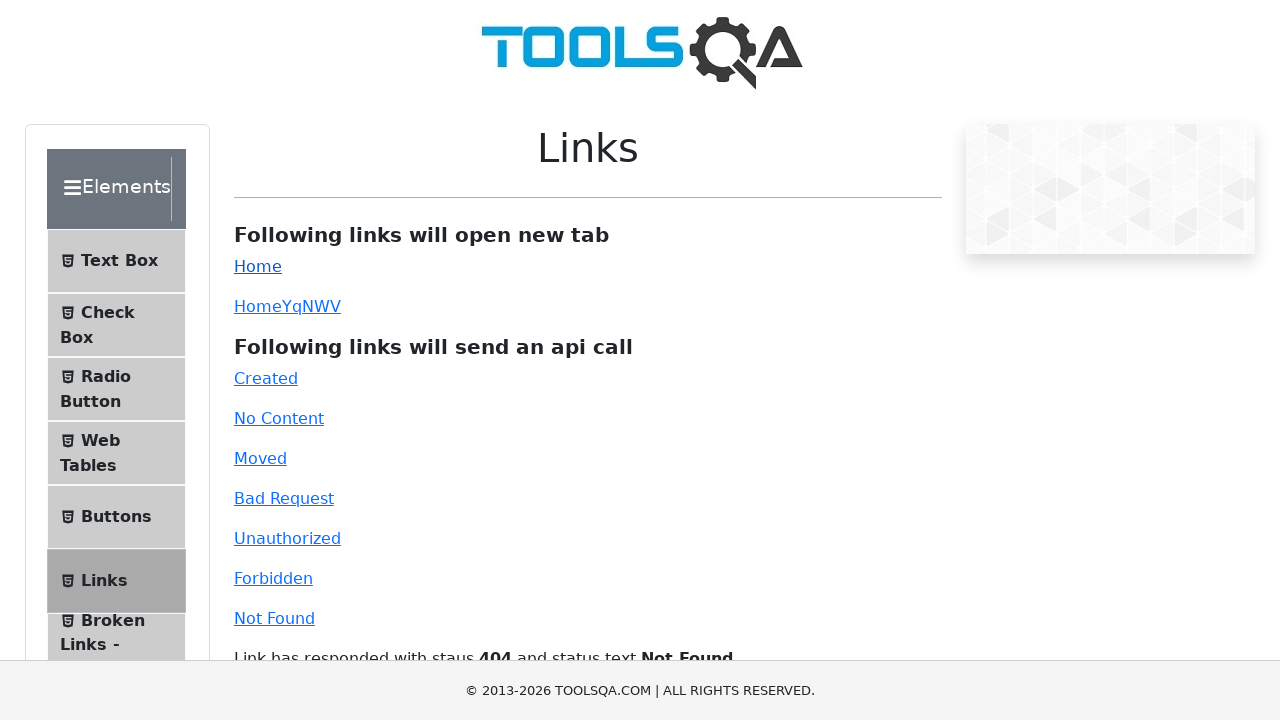